Tests website performance monitoring by entering a URL, selecting a test location, and submitting for analysis

Starting URL: https://tools.pingdom.com/

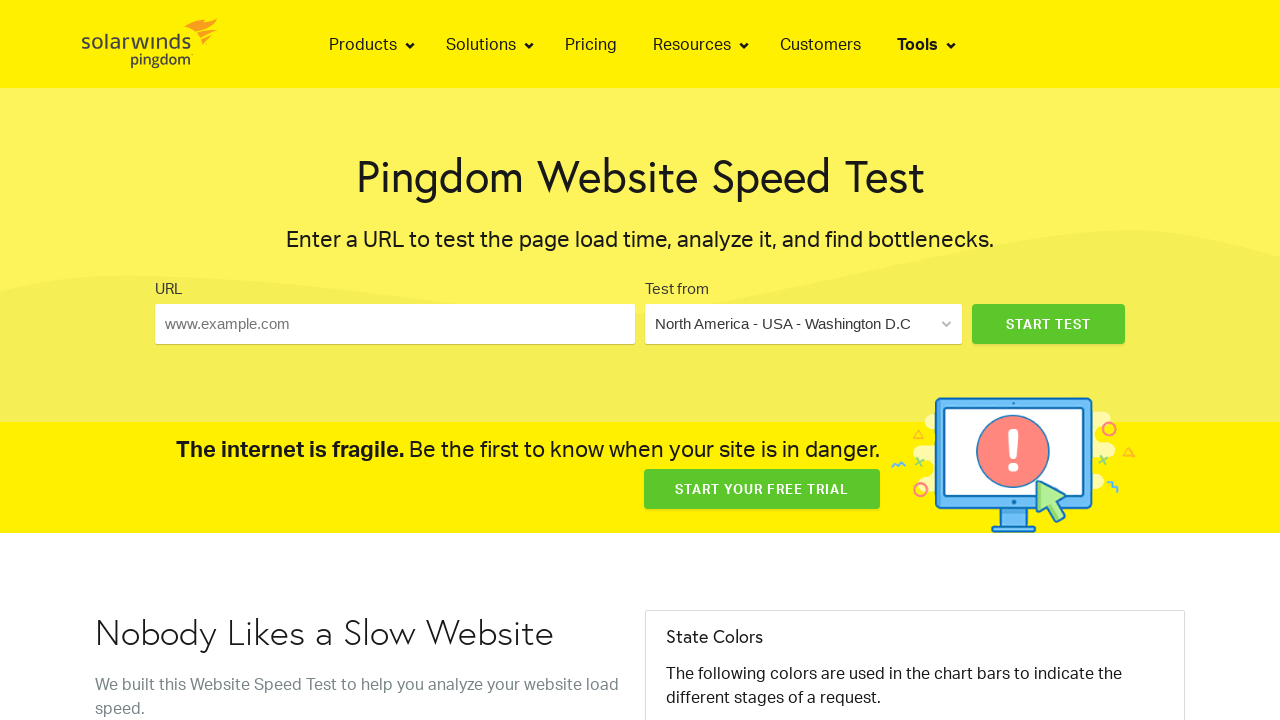

Filled URL input field with test website URL on #urlInput
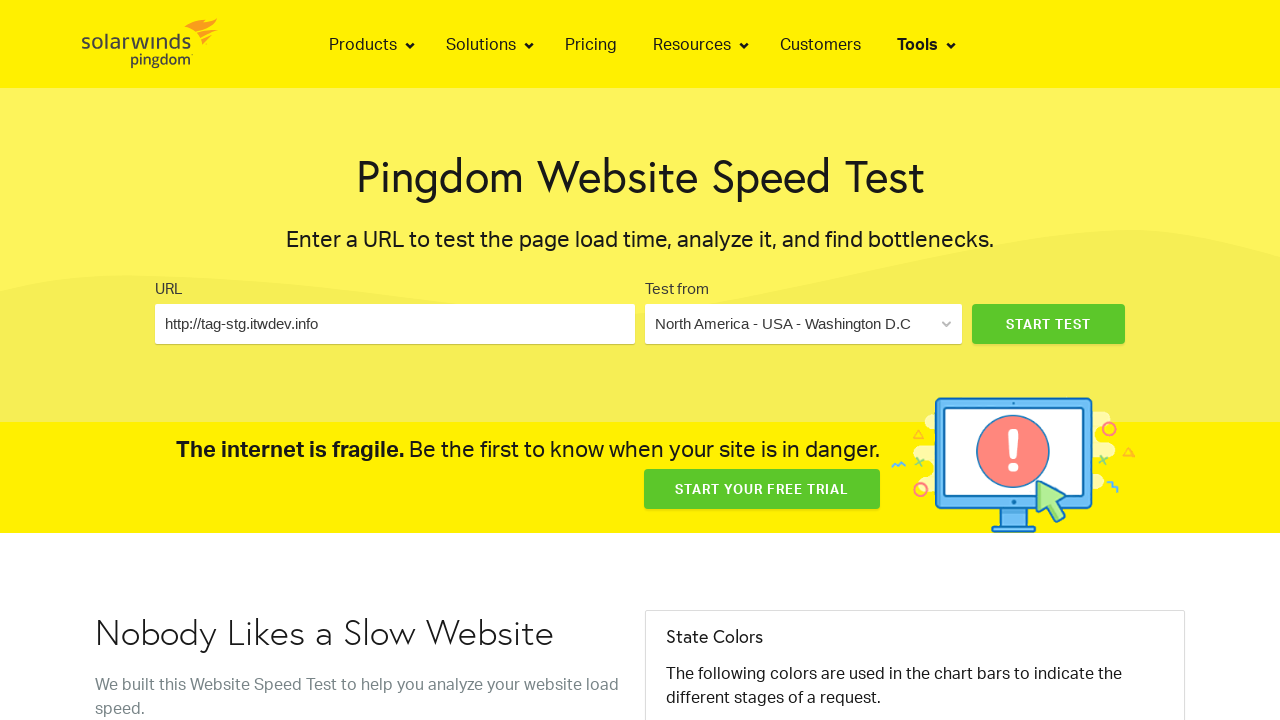

Clicked location dropdown to open test location options at (803, 324) on app-select
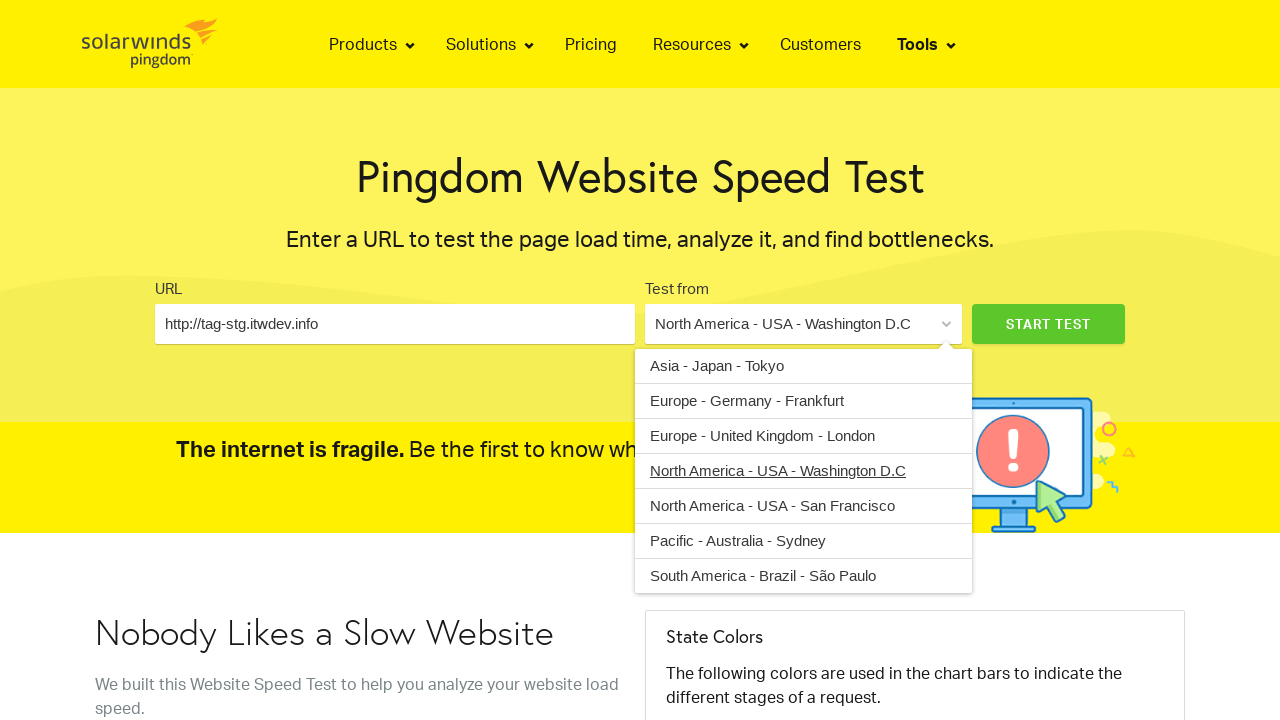

Selected San Francisco test location from dropdown at (803, 505) on xpath=//*[contains(text(), 'North America - USA - San Francisco')]
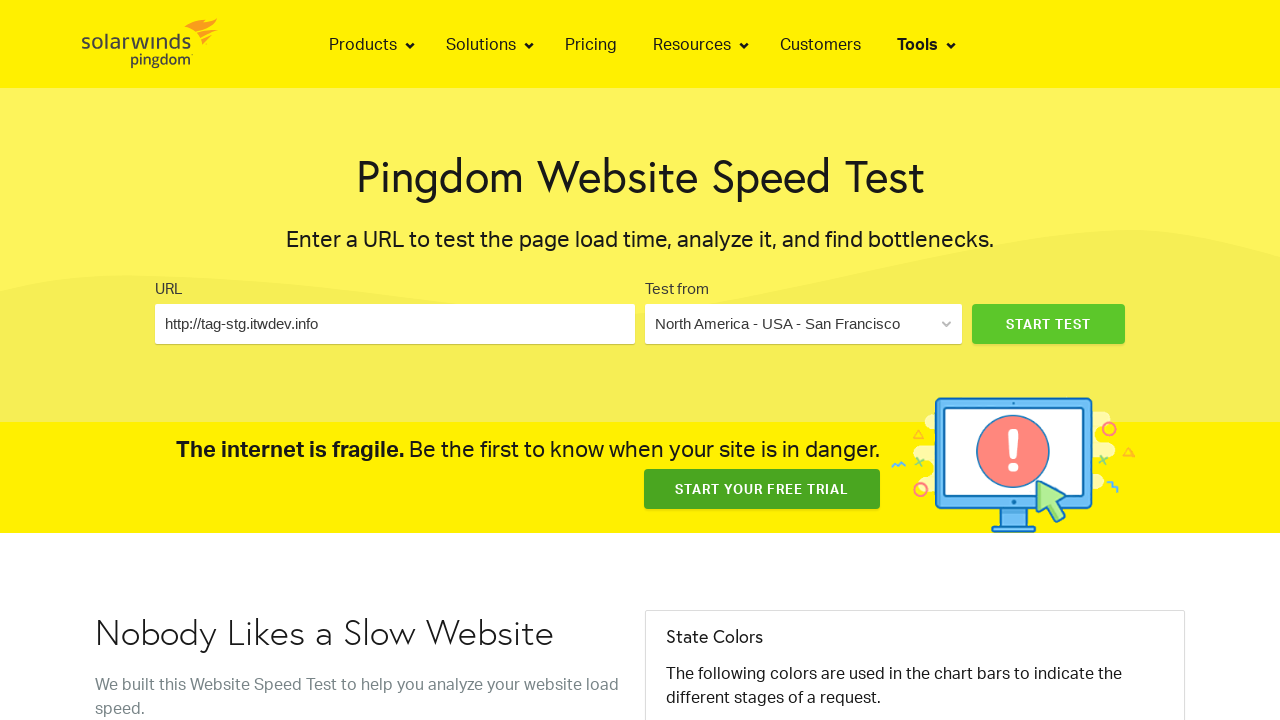

Submitted performance test form for analysis at (1048, 324) on input[type='submit']
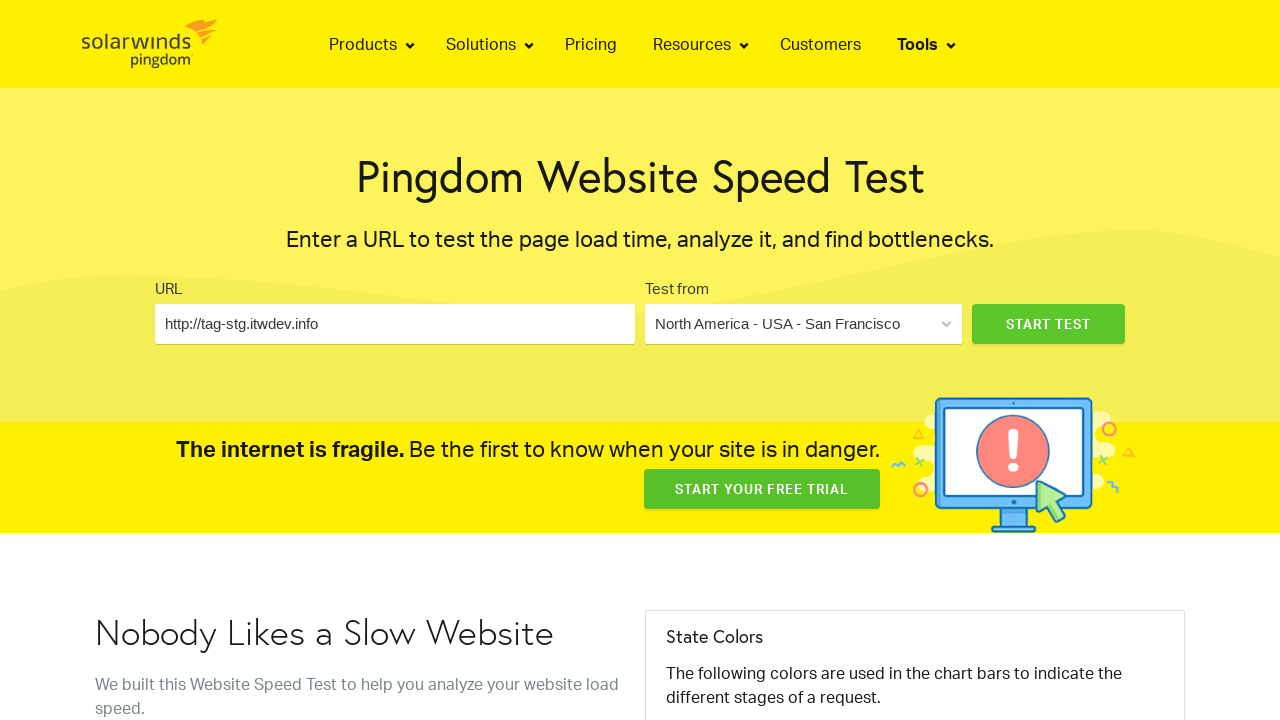

Load time results element appeared on the page
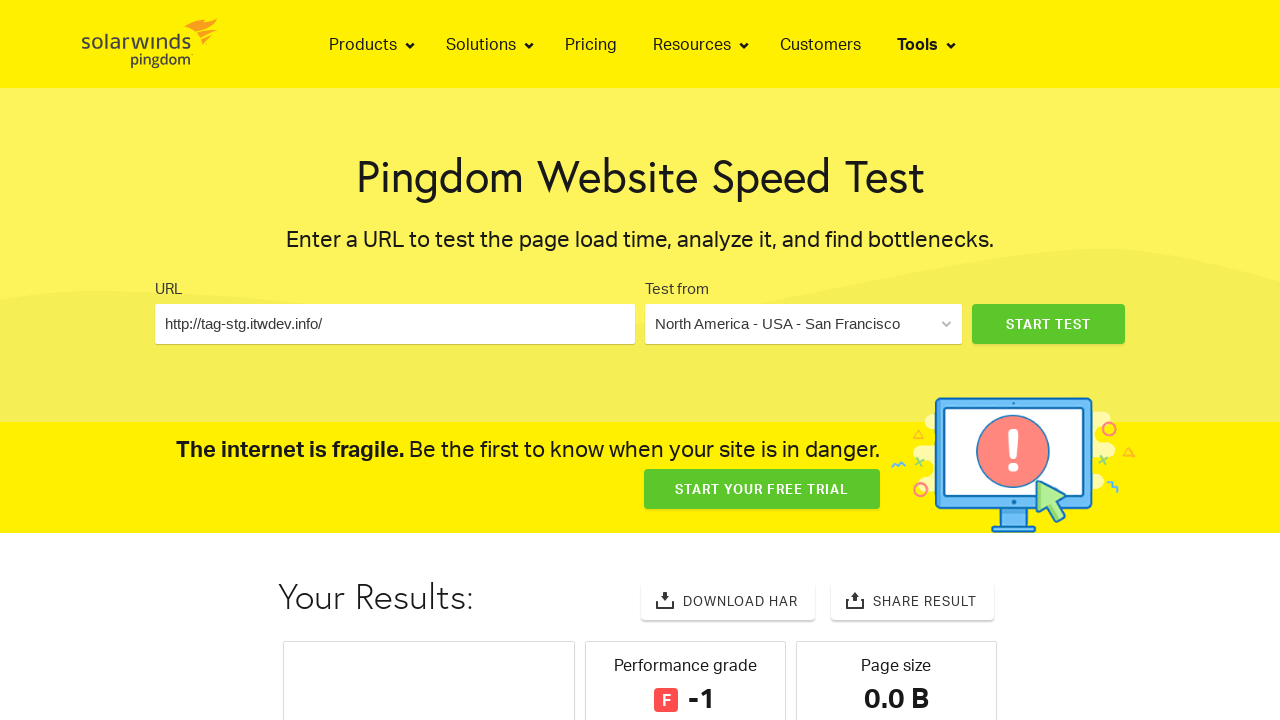

Waited for results to fully render and stabilize
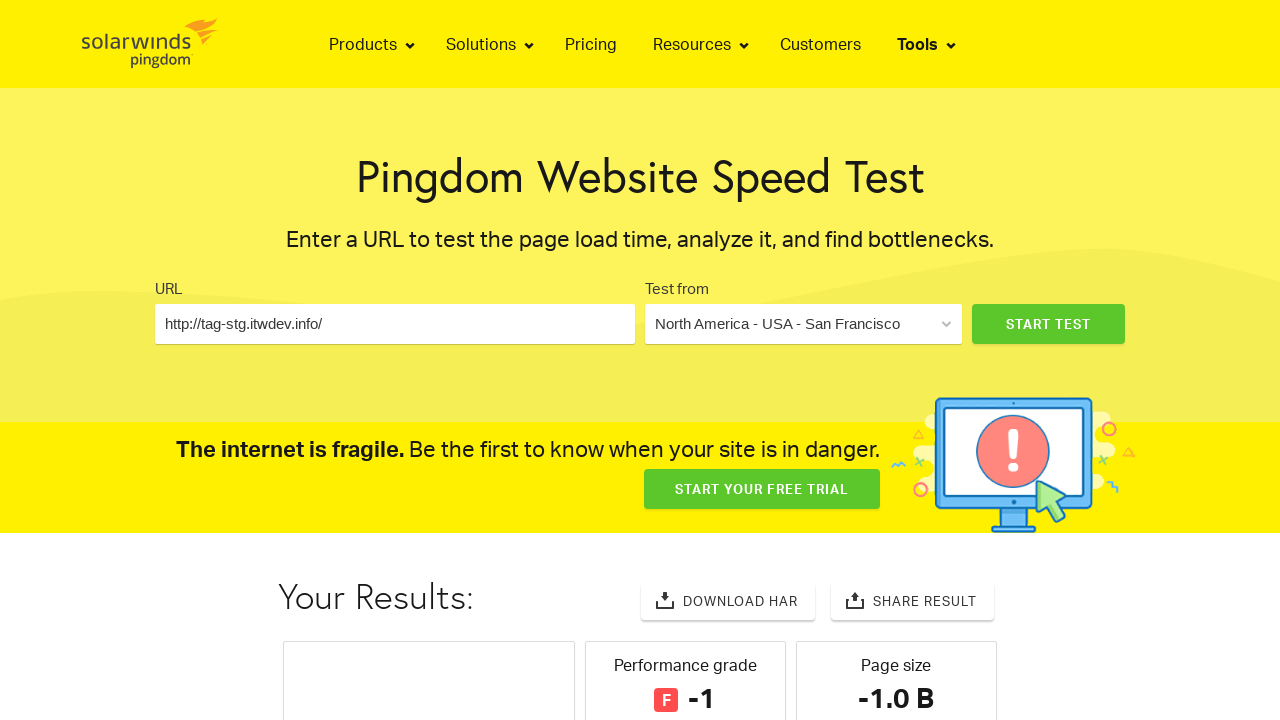

Located load time value element
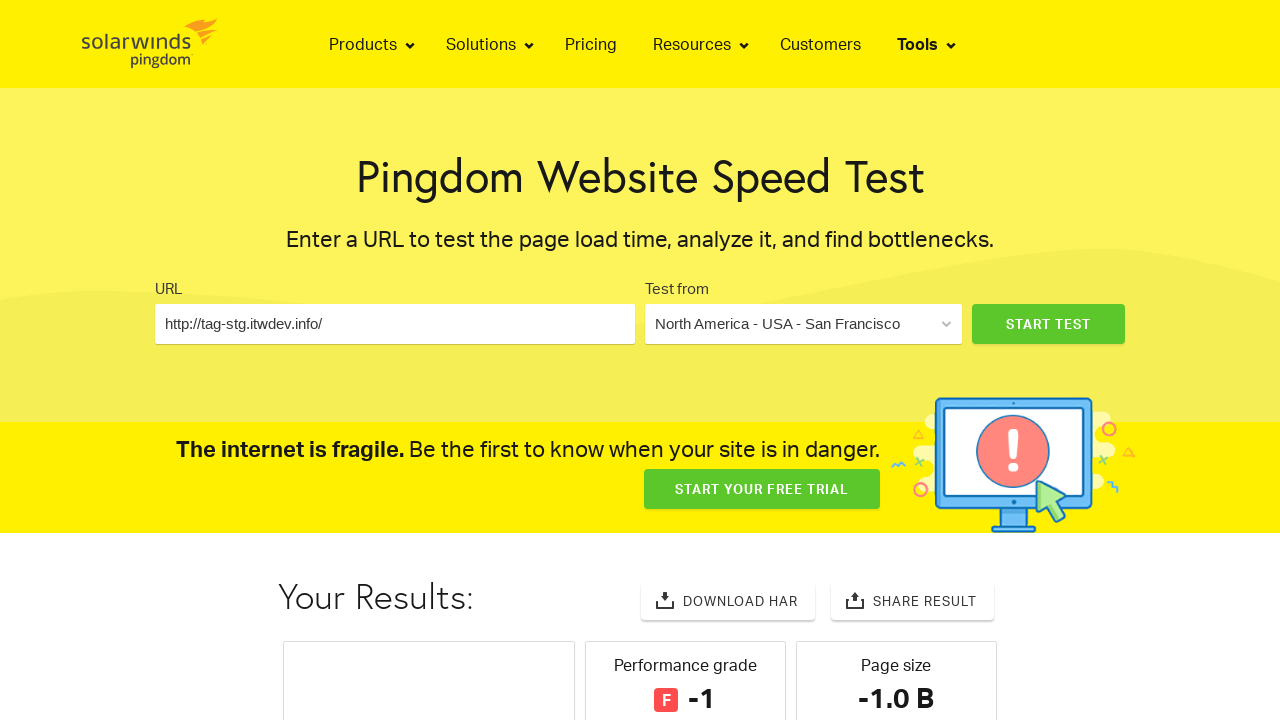

Extracted load time text content: -0.00 s
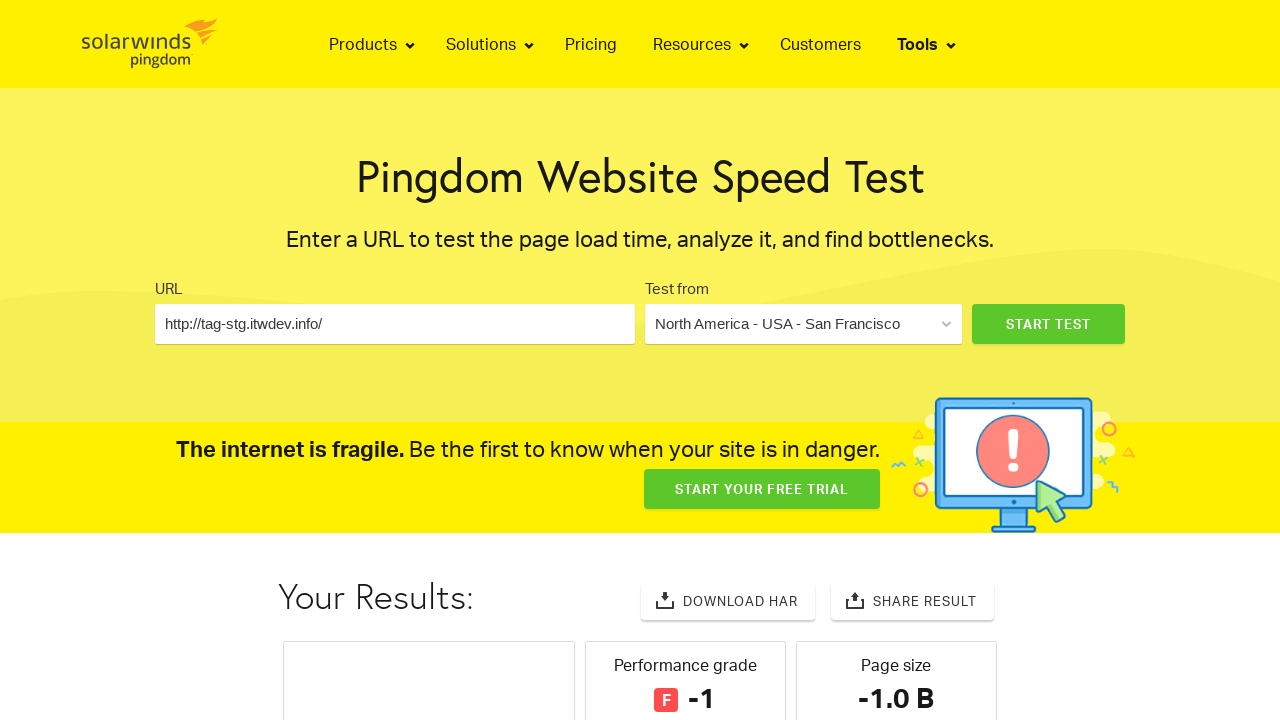

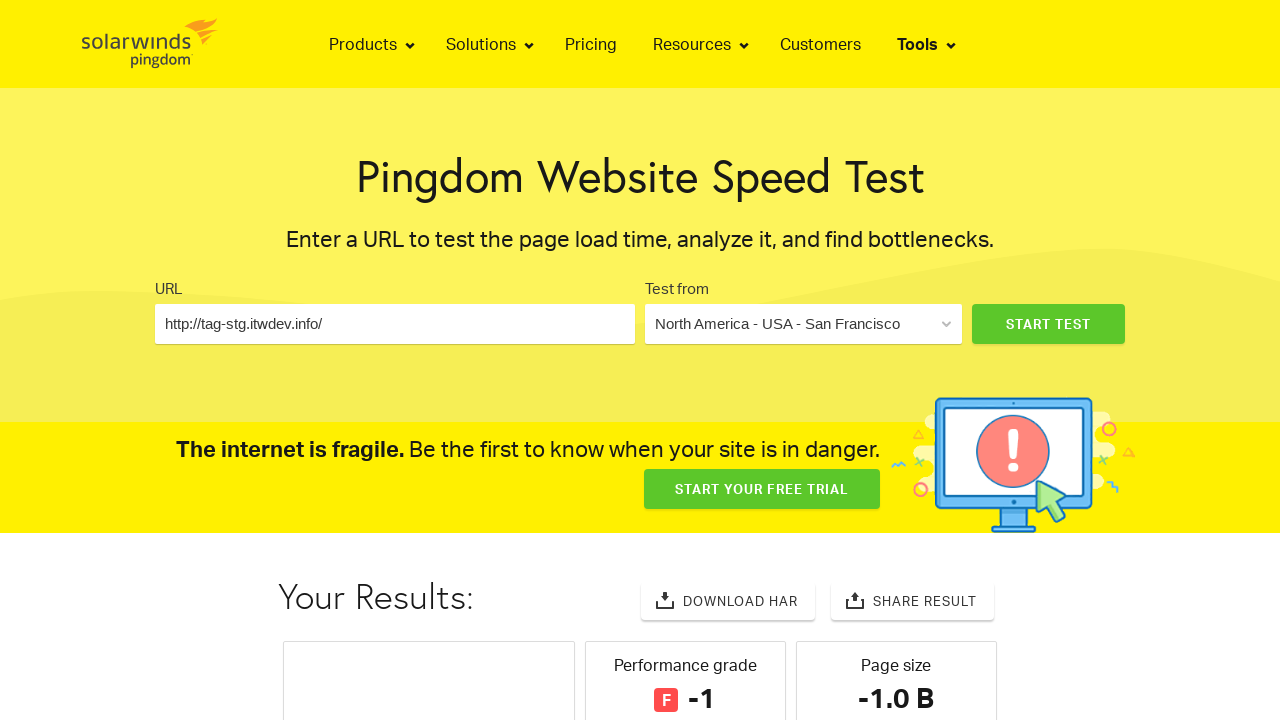